Navigates to the Watford Community Housing website and verifies the page title contains expected text.

Starting URL: https://www.wcht.org.uk/

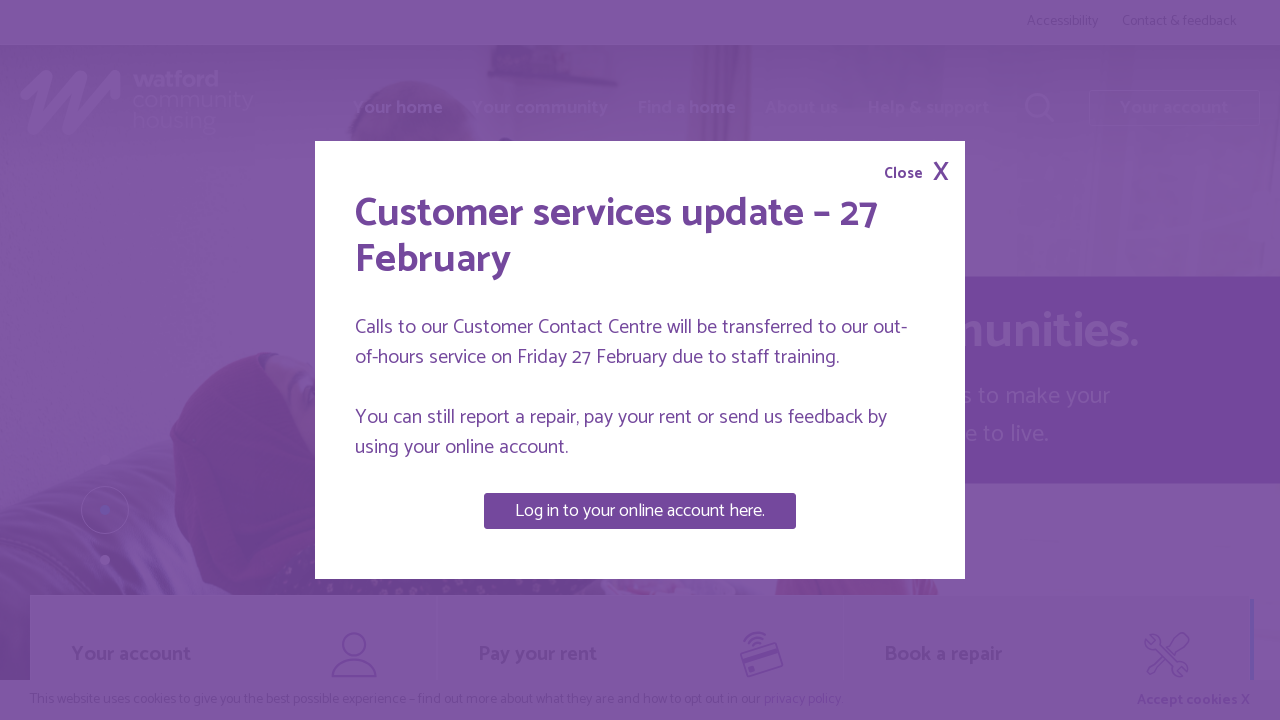

Waited for page to reach domcontentloaded state
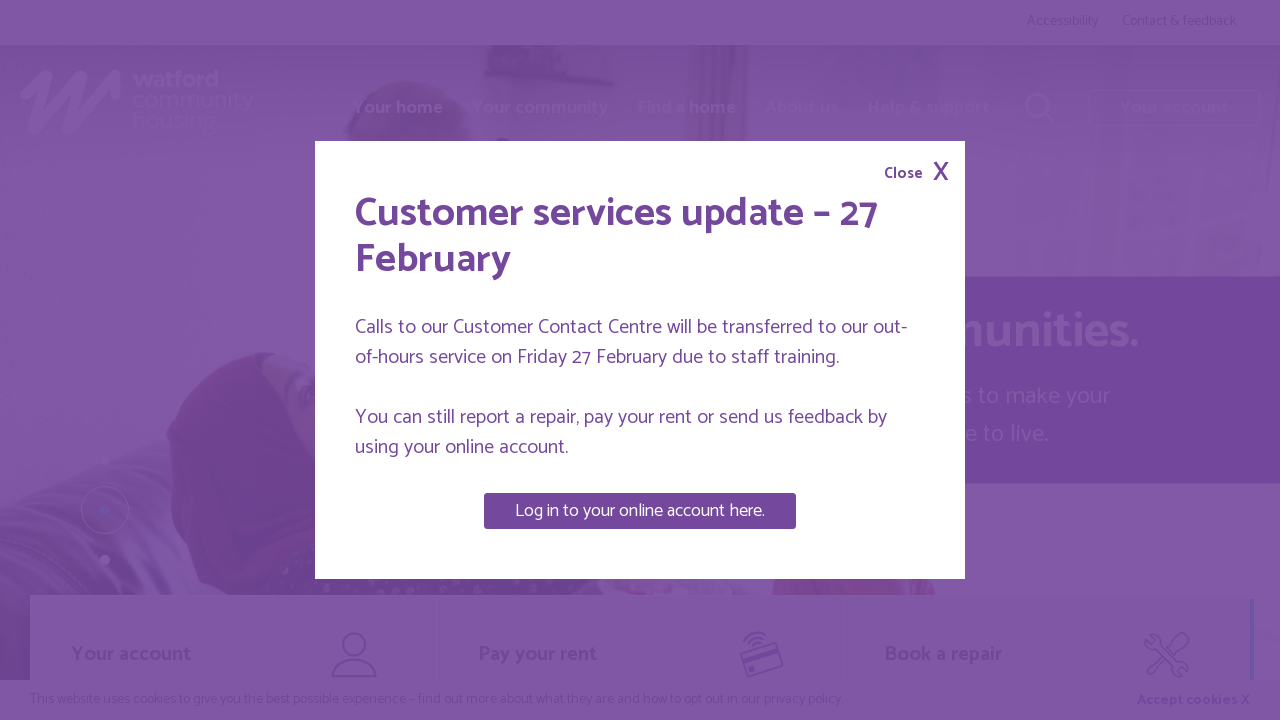

Retrieved page title: Watford Community Housing homepage | Watford Community Housing
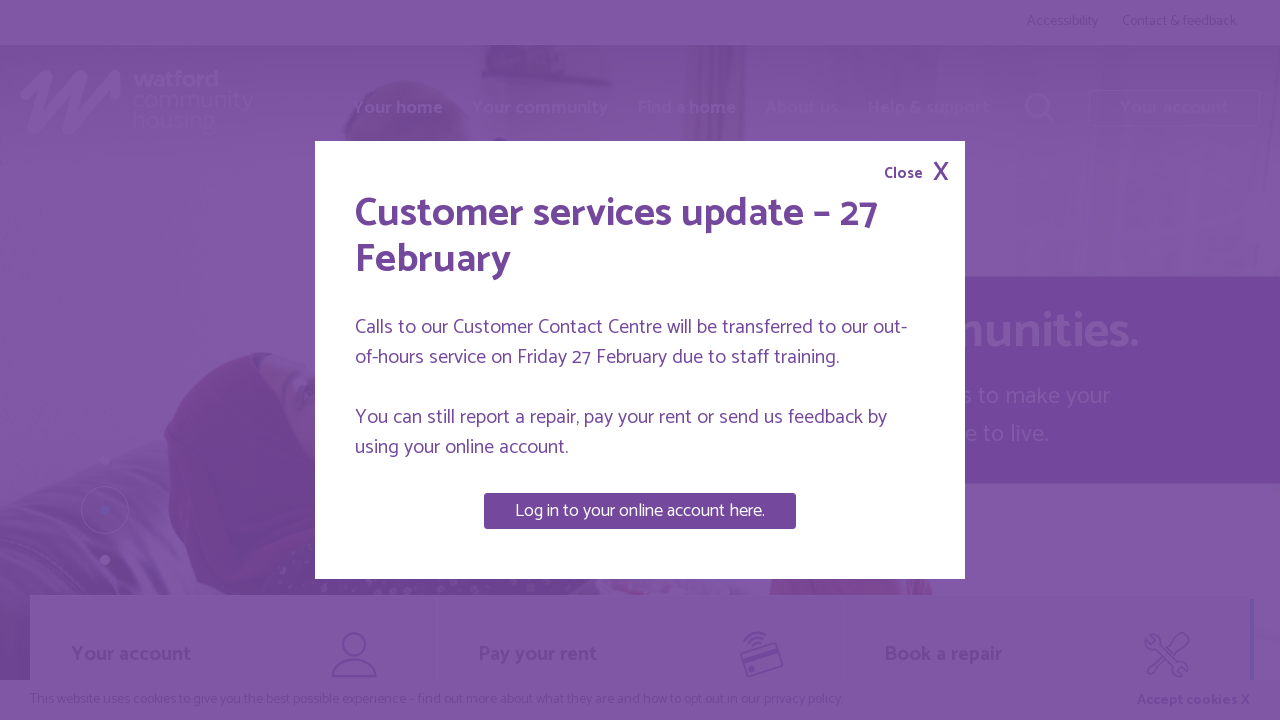

Verified page title contains 'Watford'
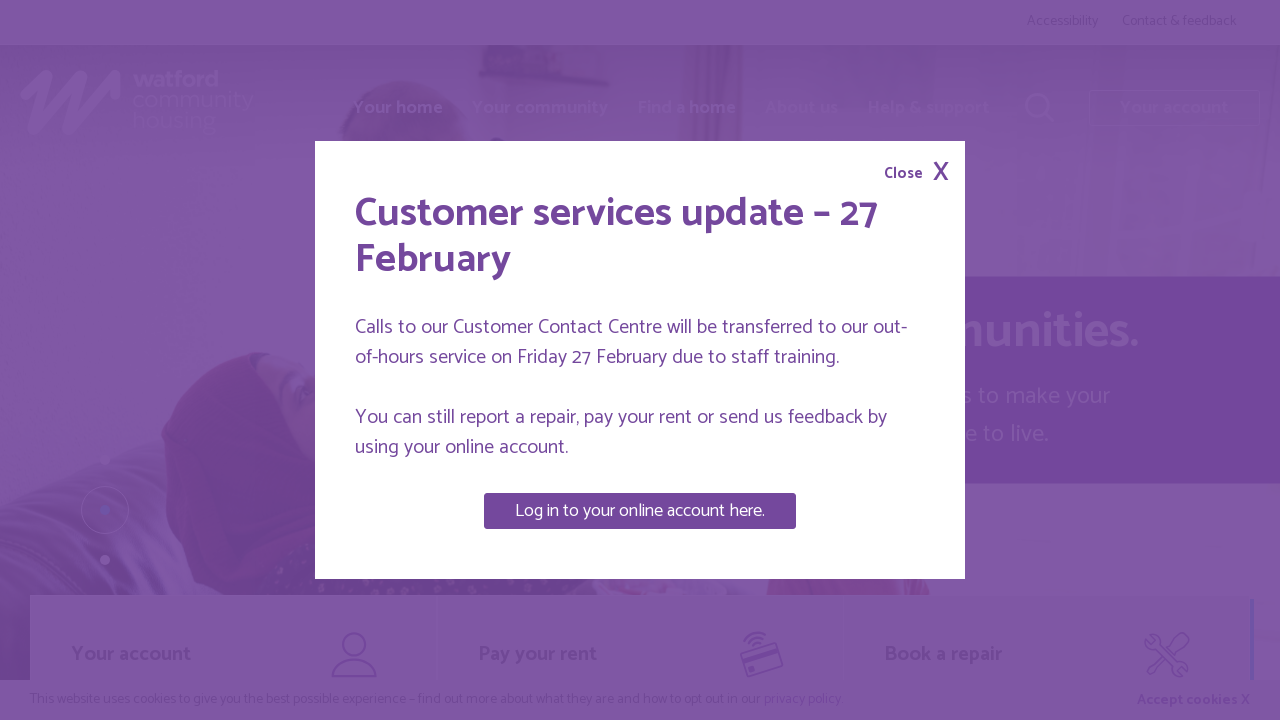

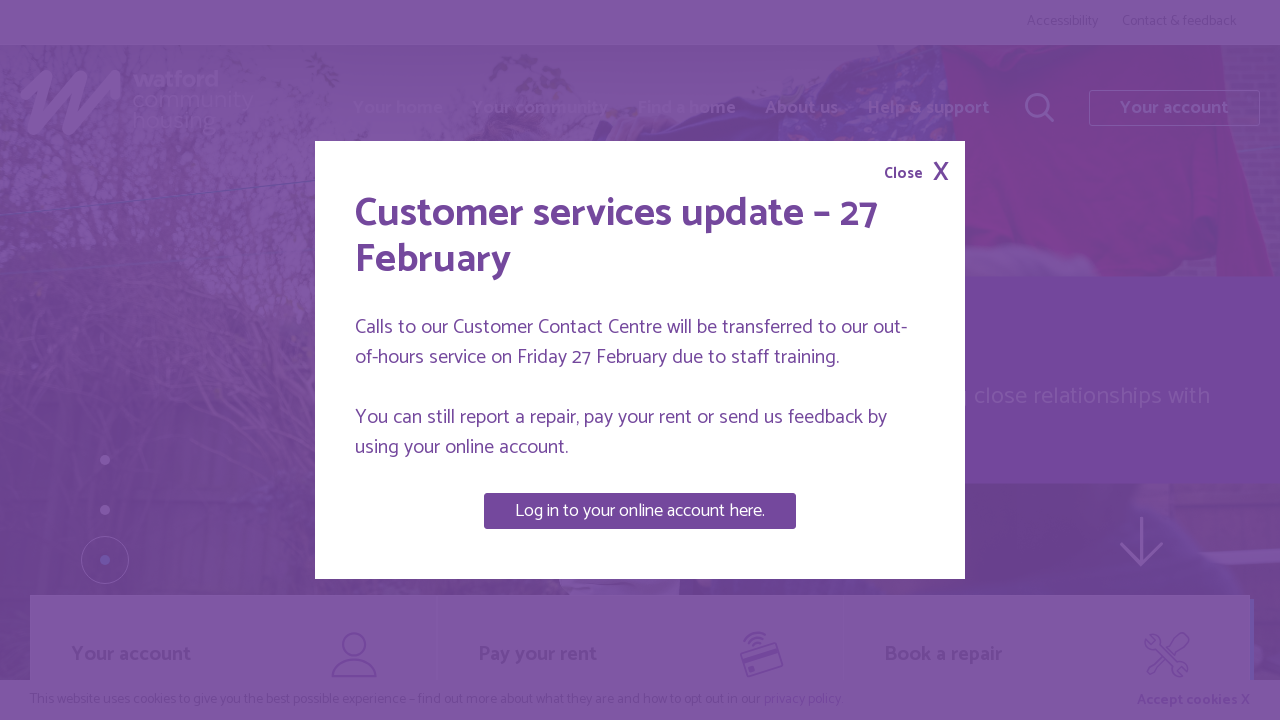